Tests drag and drop functionality on jQueryUI demo page by dragging an element into a droppable target within an iframe

Starting URL: https://jqueryui.com/droppable/

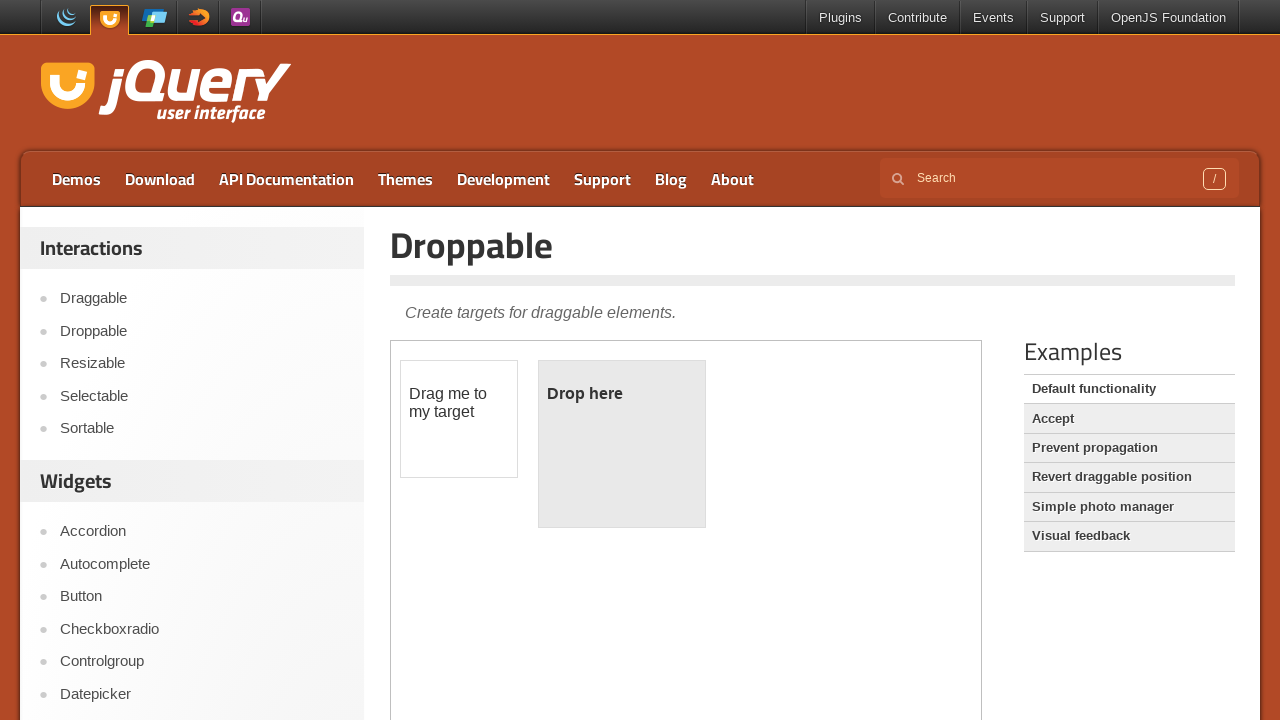

Located demo iframe
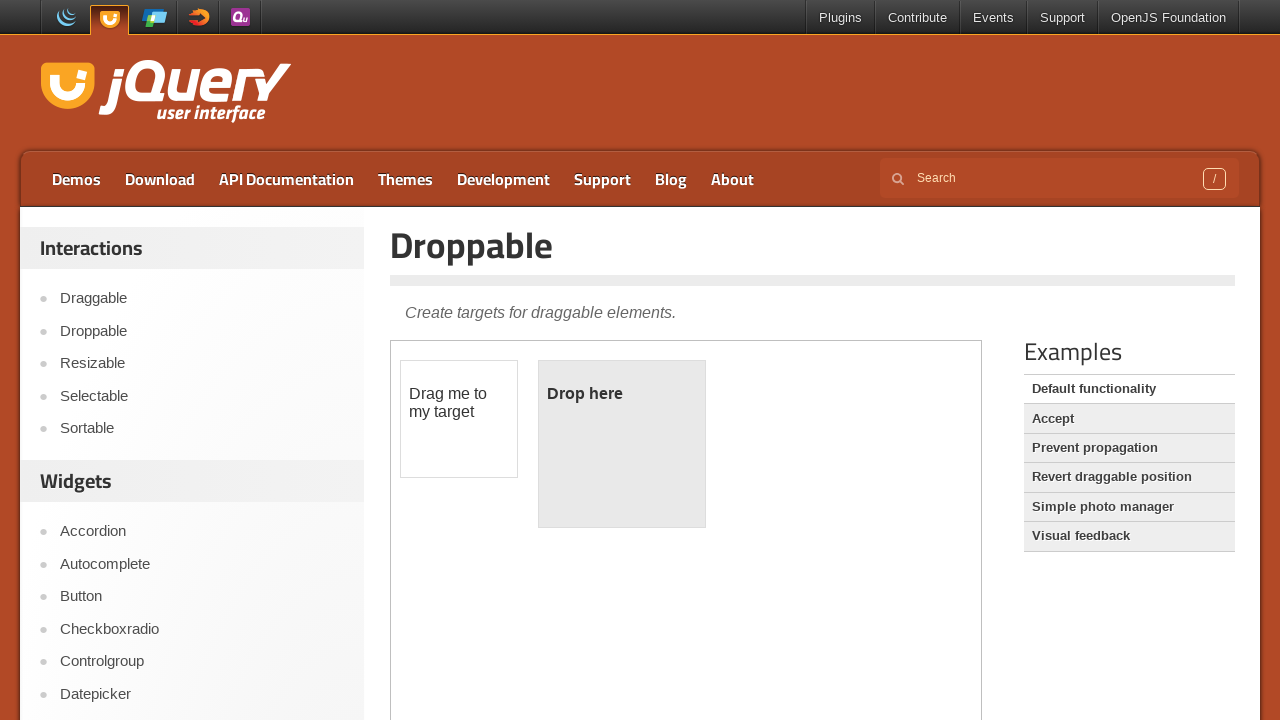

Located draggable element in iframe
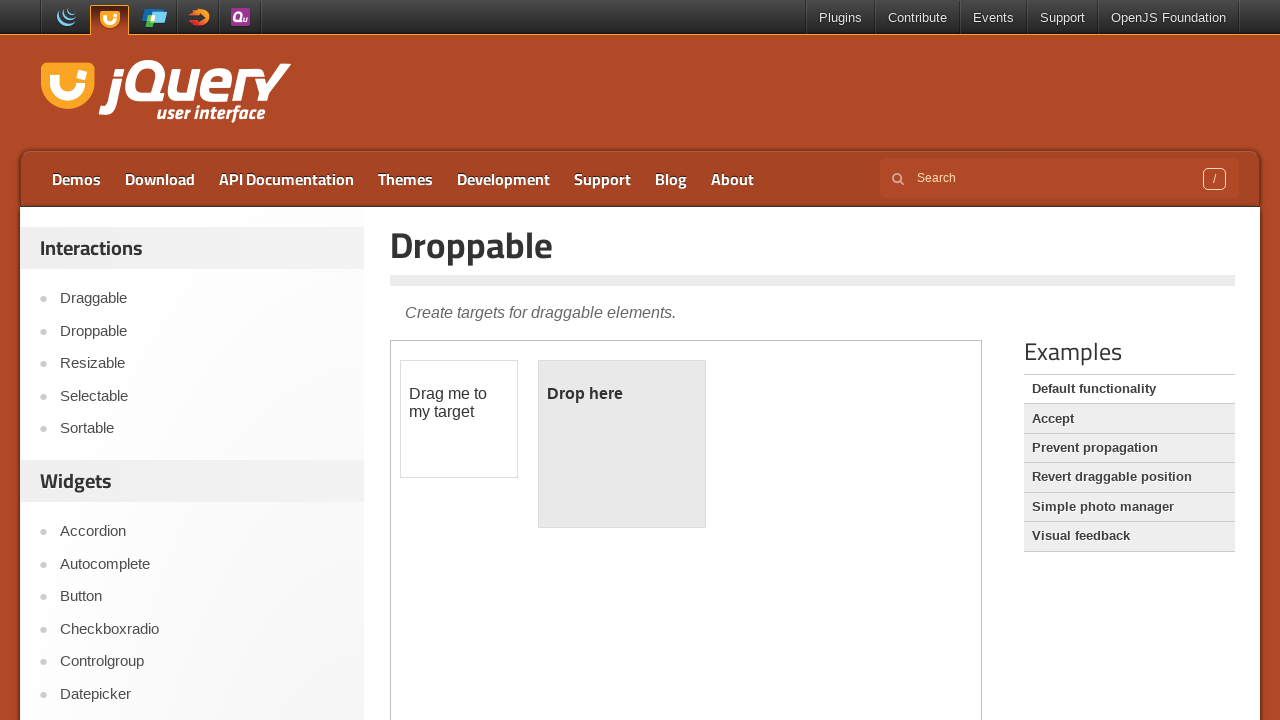

Located droppable target in iframe
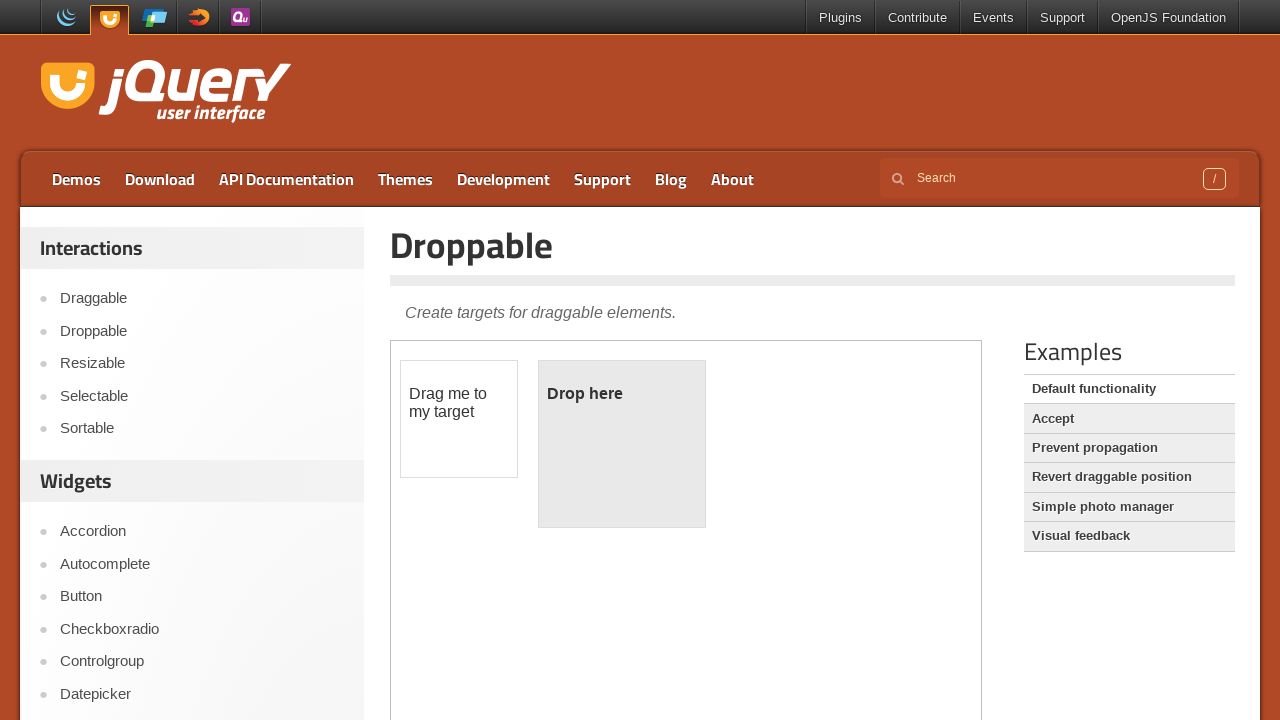

Dragged element into droppable target at (622, 444)
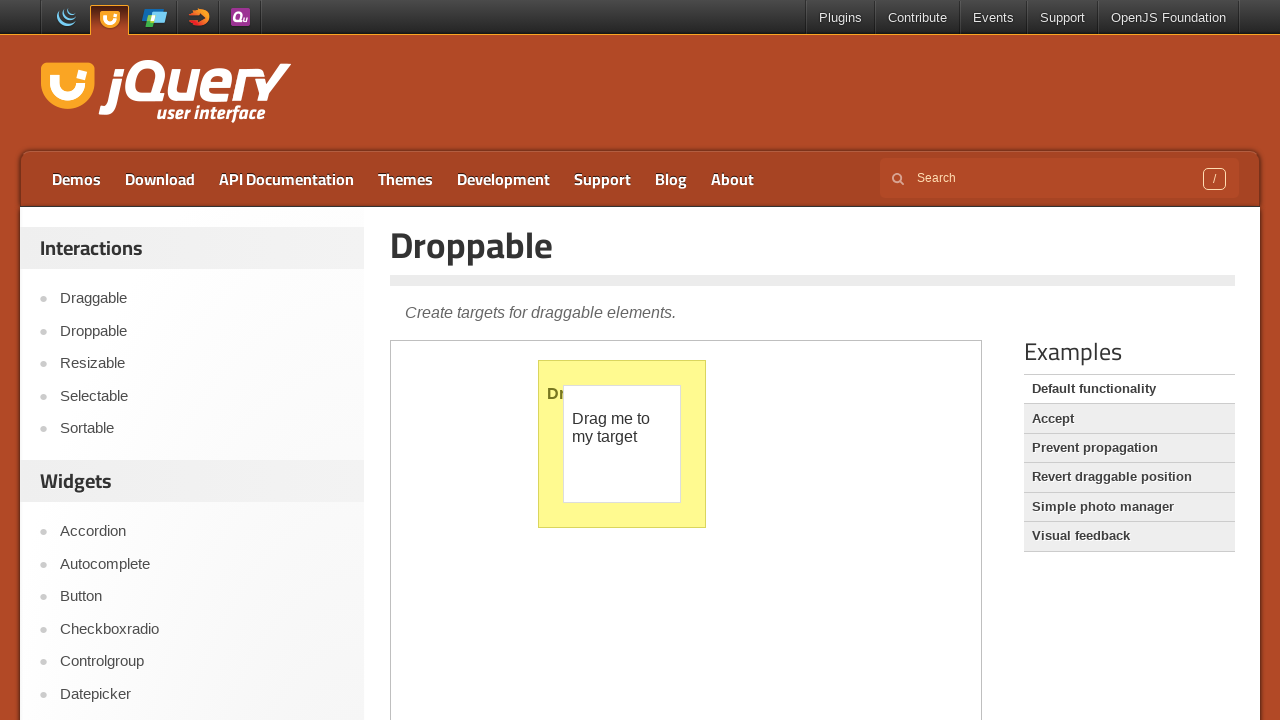

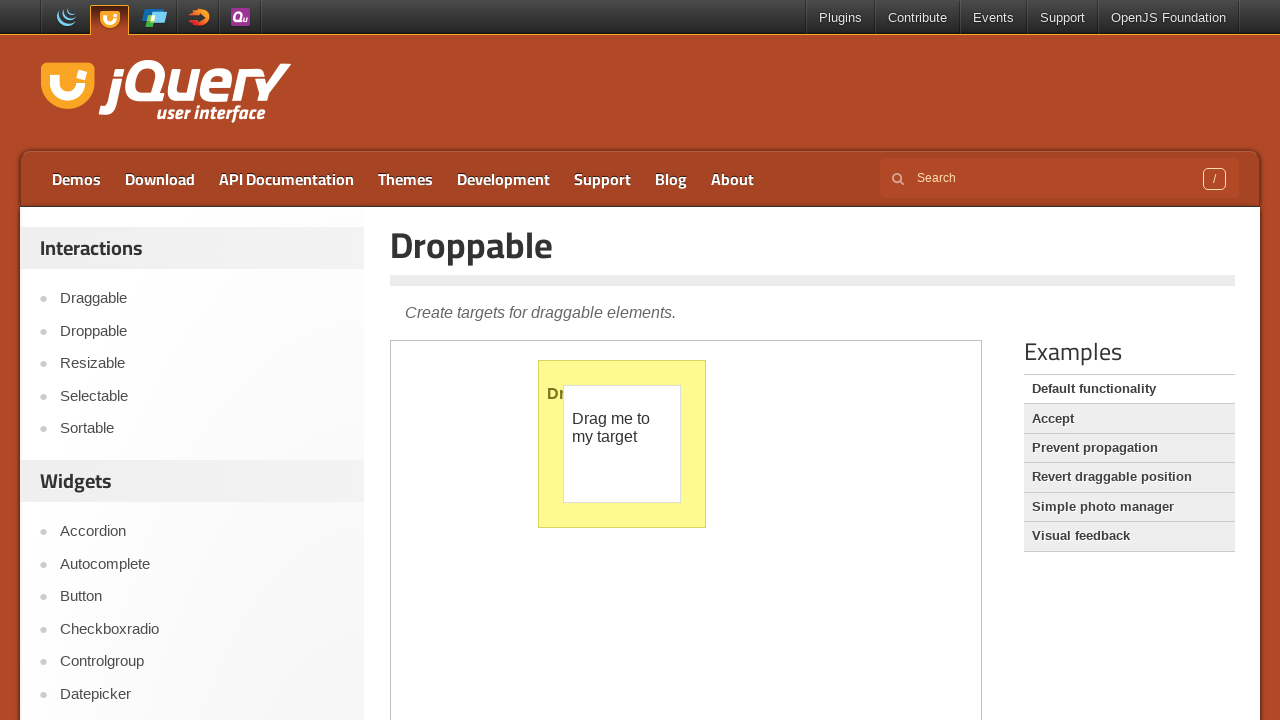